Navigates to the Playwright Python documentation website and clicks on the "Docs" link to access the documentation section.

Starting URL: https://playwright.dev/python/

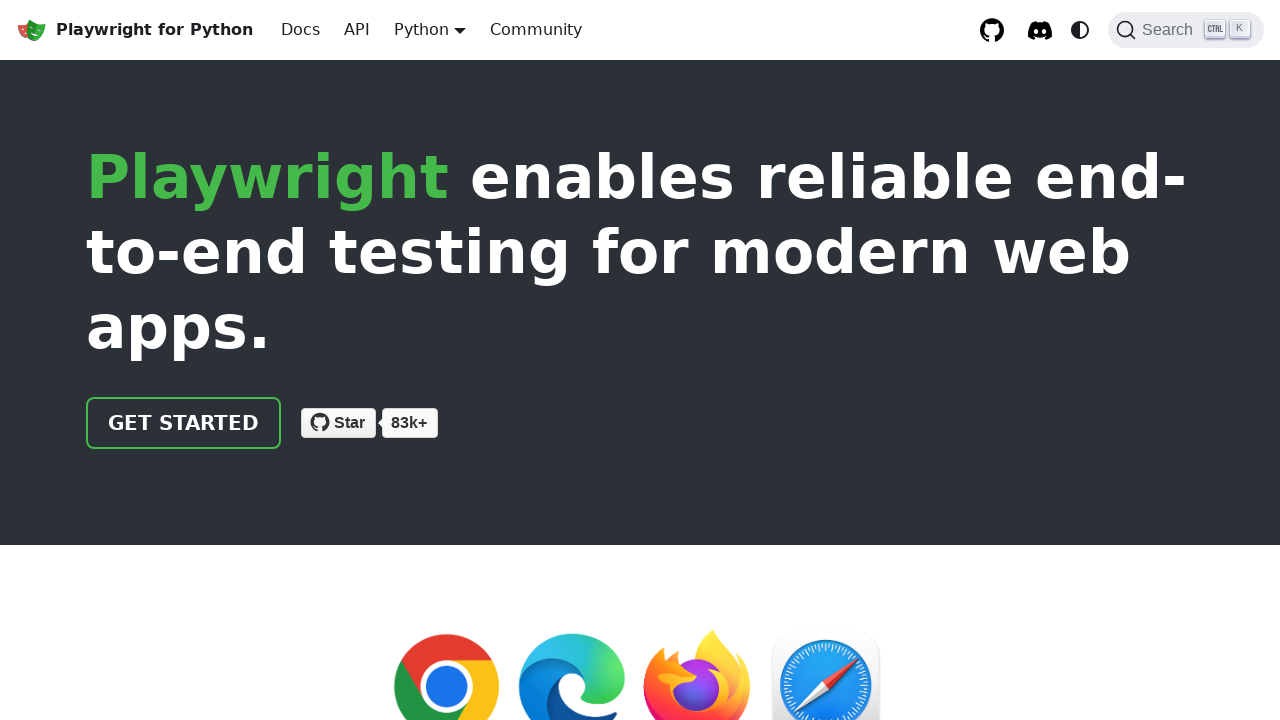

Clicked on the 'Docs' link to access documentation section at (300, 30) on internal:role=link[name="Docs"i]
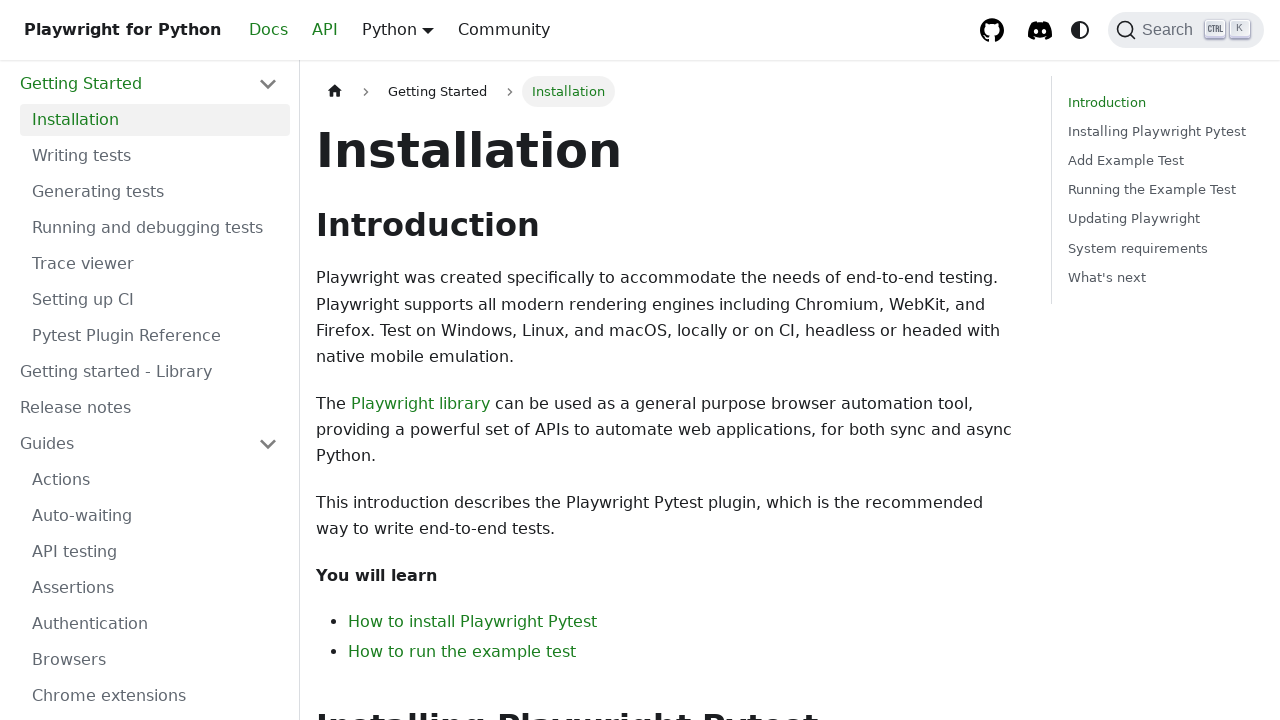

Waited for page to load and network to idle
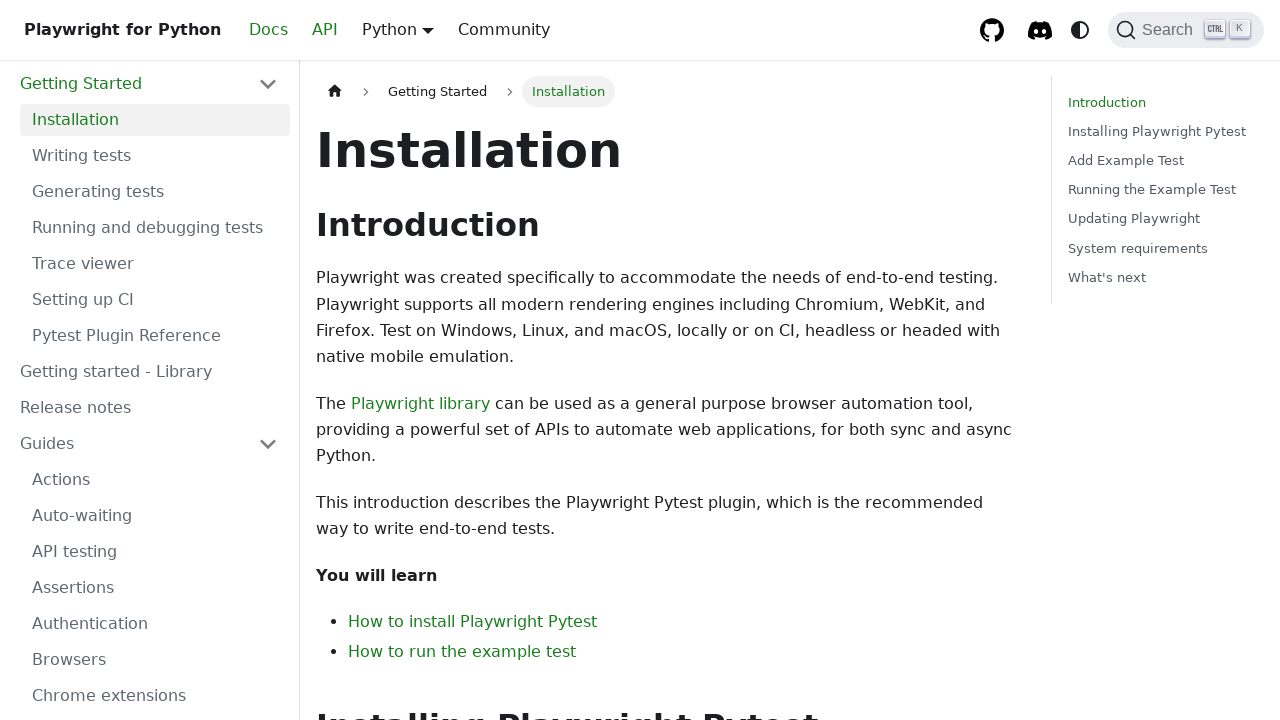

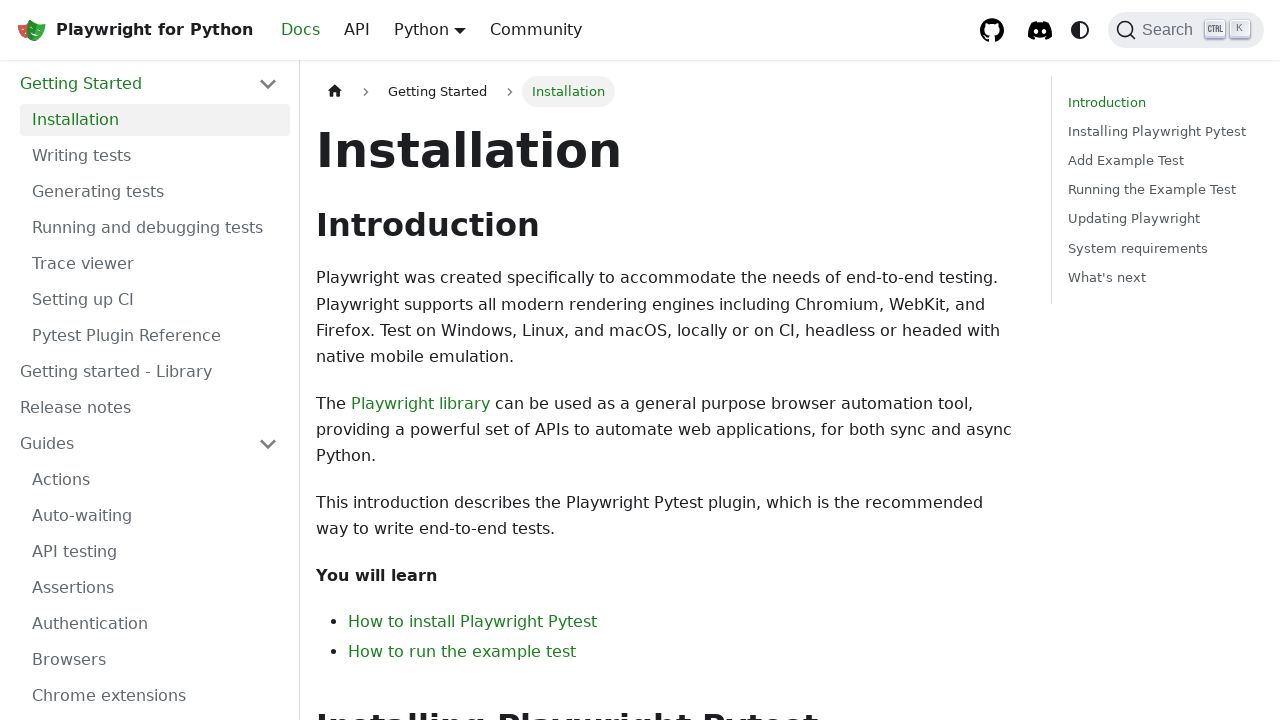